Navigates to MakeMyTrip homepage and waits for the page to fully load.

Starting URL: https://www.makemytrip.com/

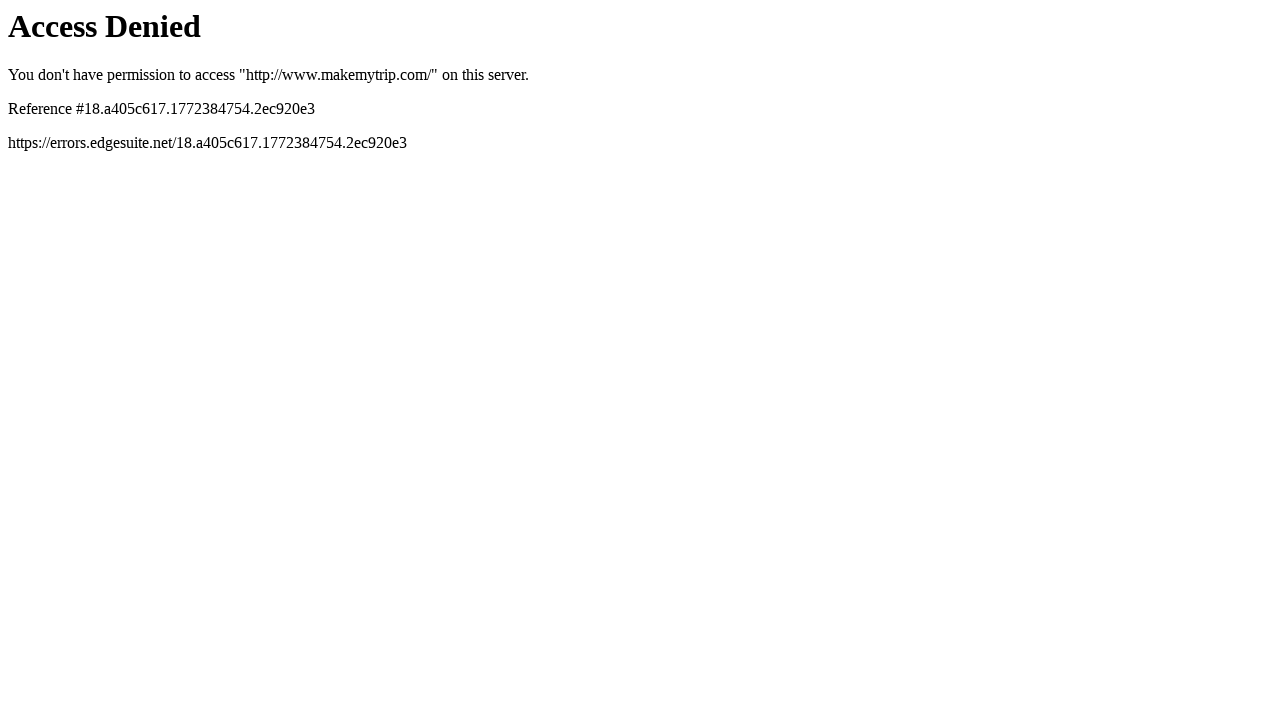

Navigated to MakeMyTrip homepage
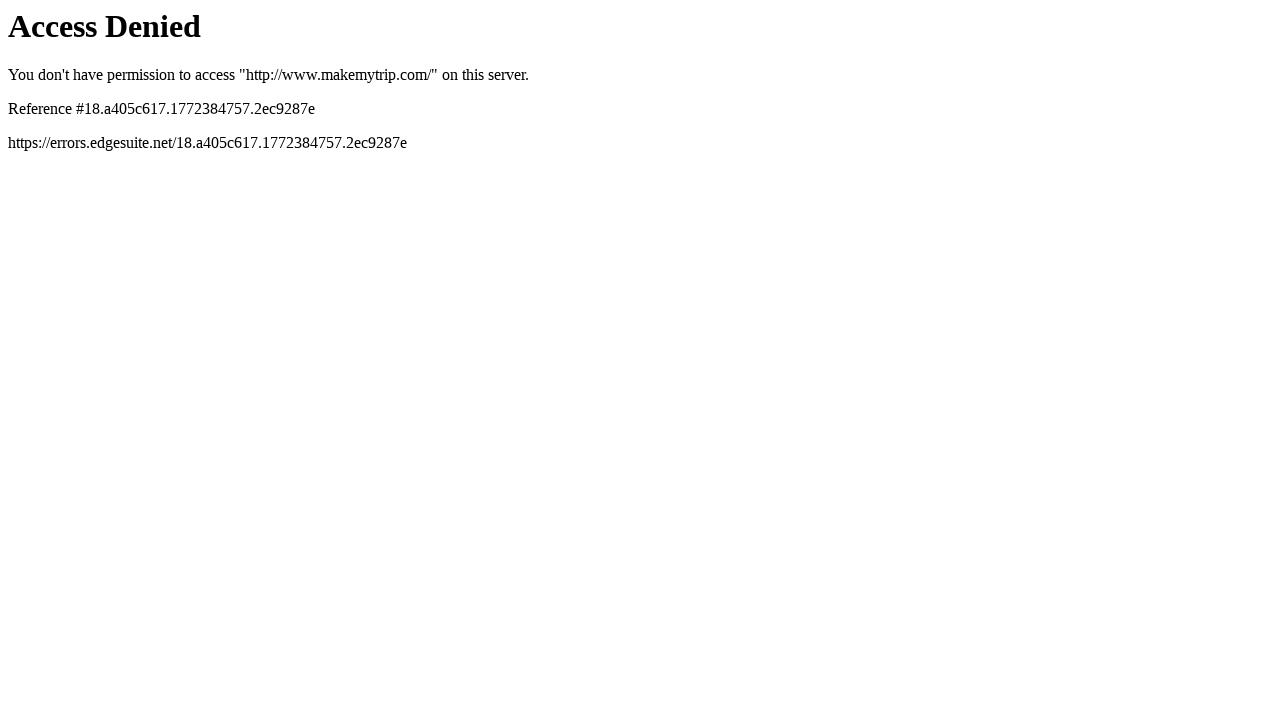

Waited for network idle state - page fully loaded
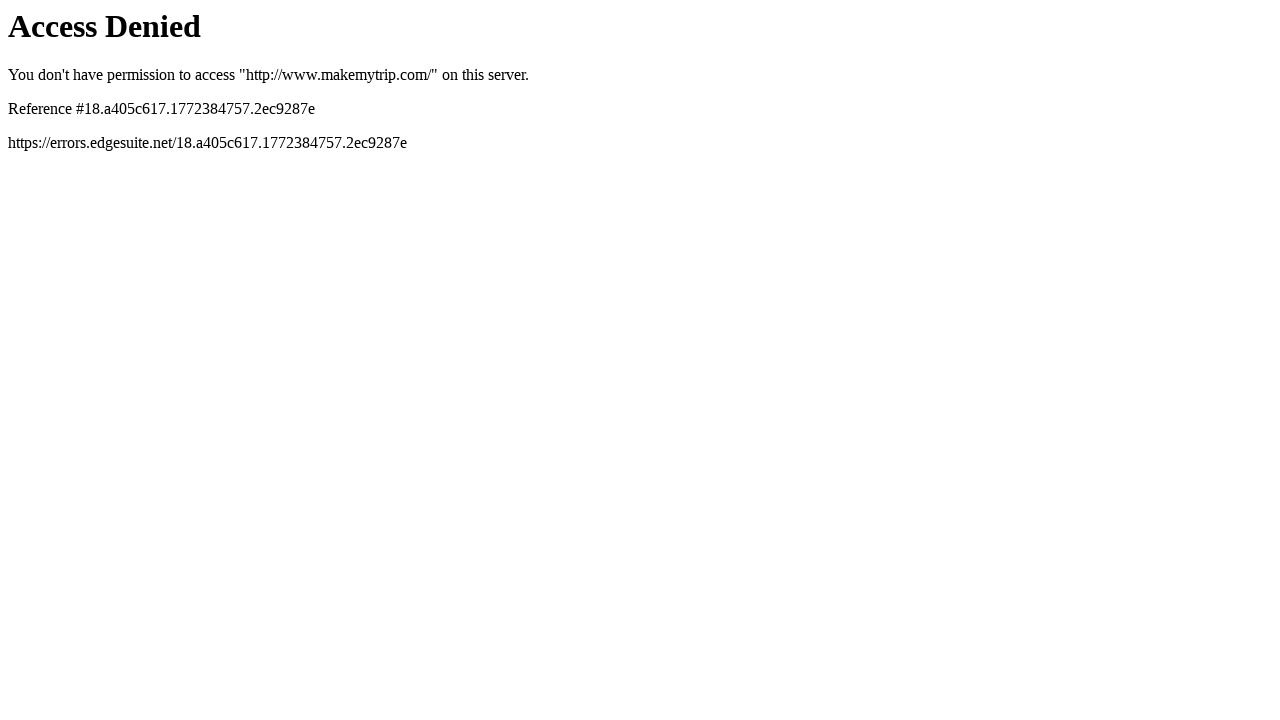

Verified body element is present on page
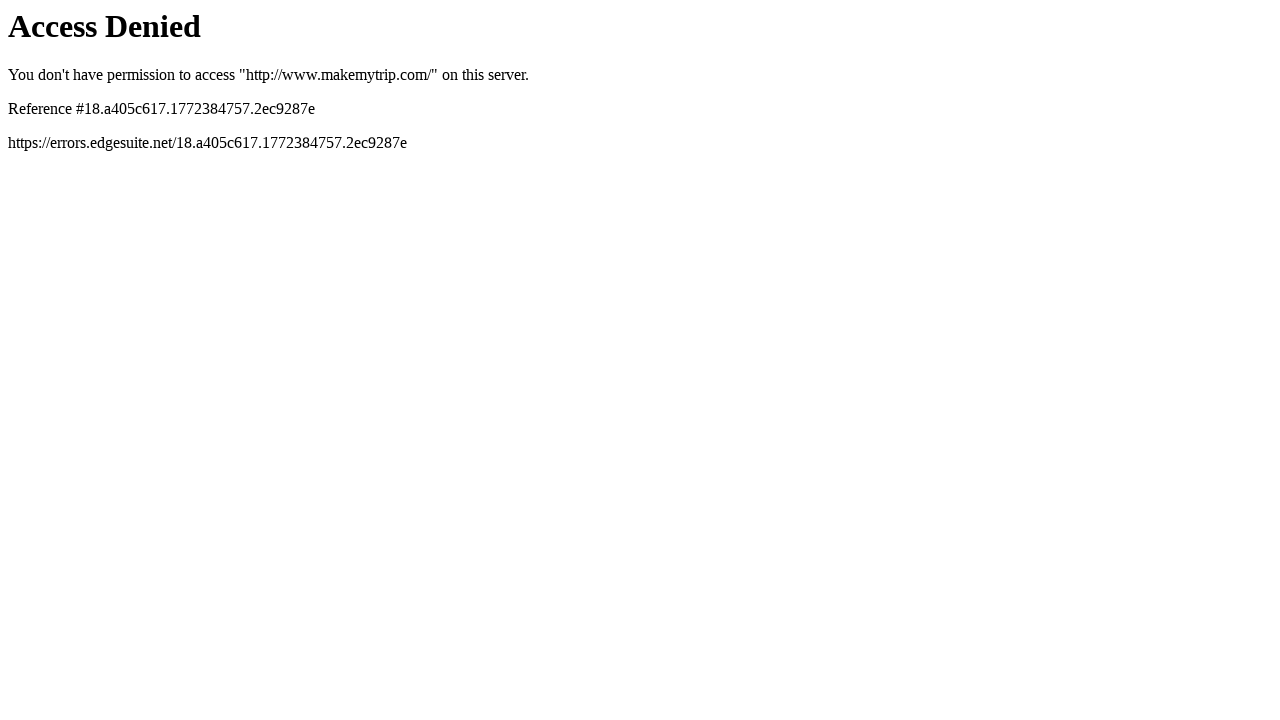

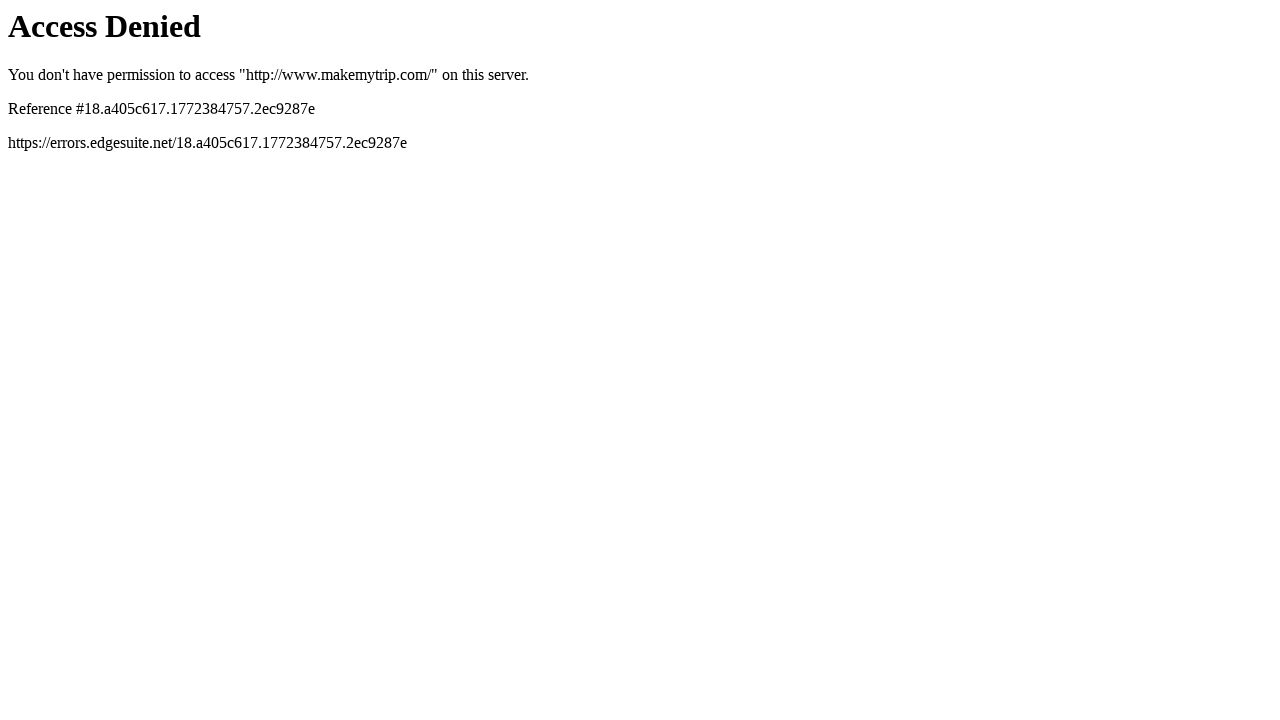